Tests dynamic element addition and removal functionality by clicking Add button multiple times to create elements, then removing all created elements

Starting URL: https://the-internet.herokuapp.com/

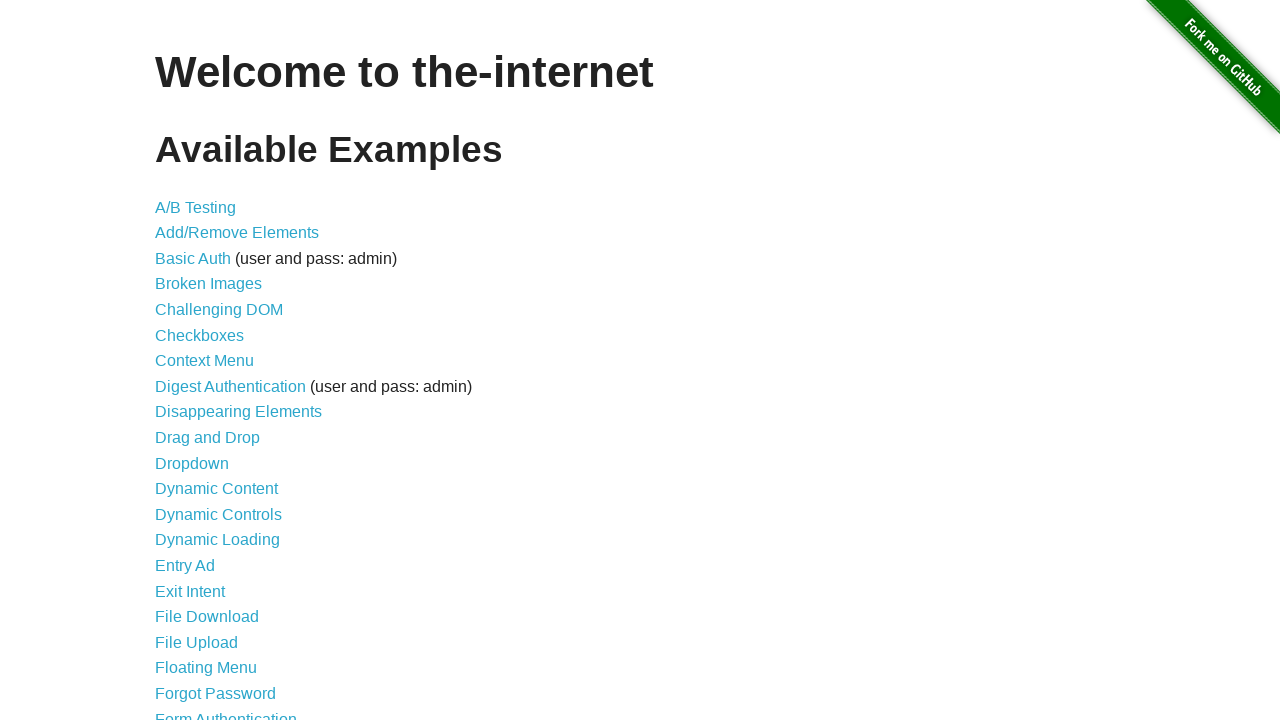

Clicked on Add/Remove Elements link at (237, 233) on a:text("Add/Remove Elements")
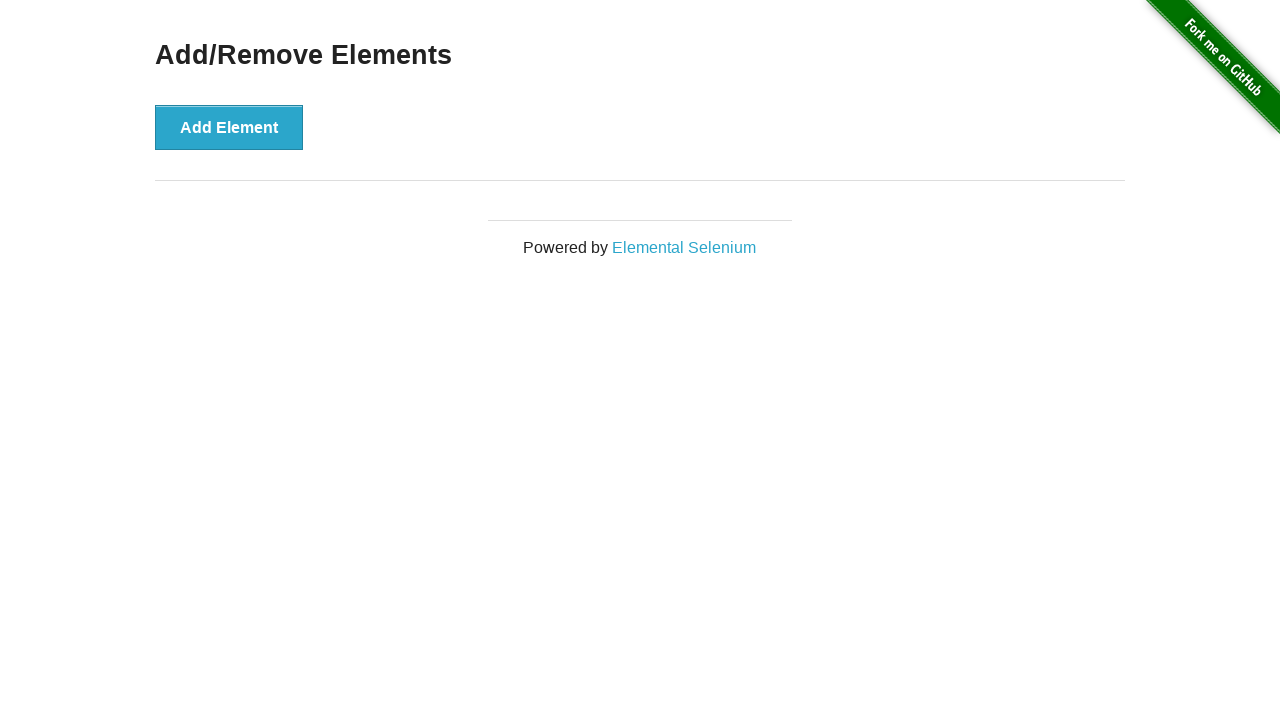

Clicked Add button (iteration 1) at (229, 127) on xpath=//*[@id="content"]/div/button
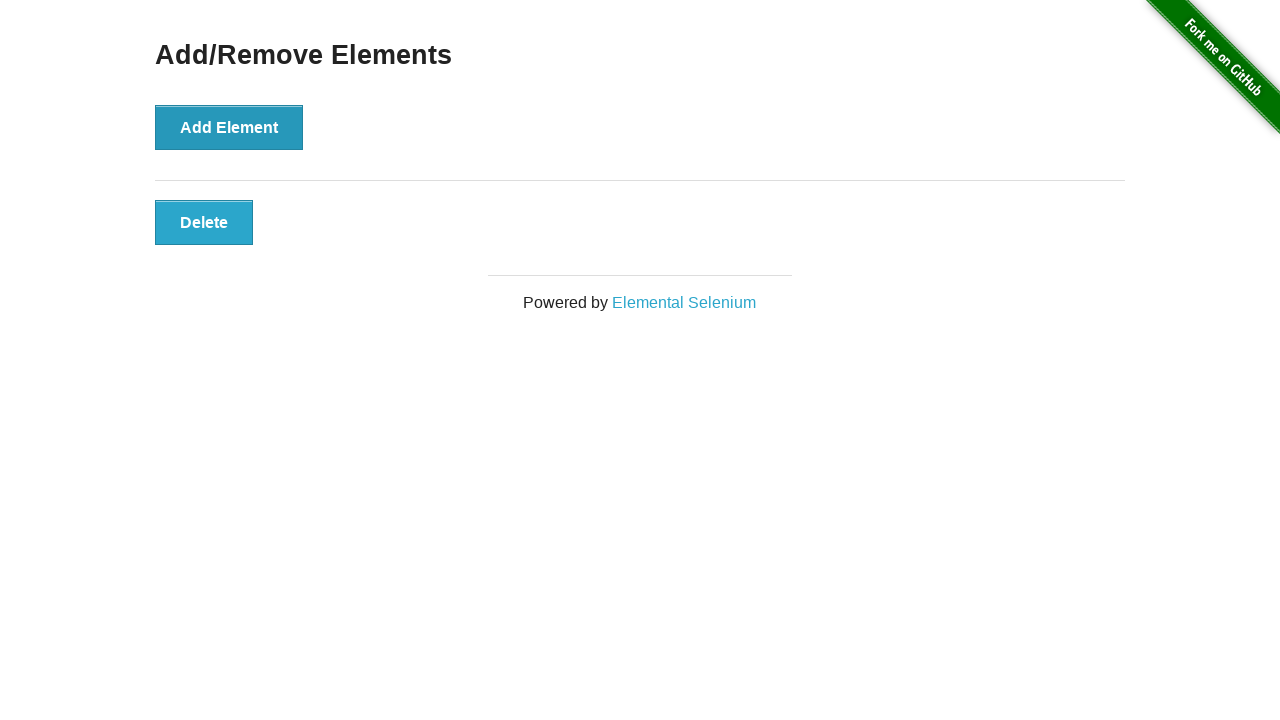

Clicked Add button (iteration 2) at (229, 127) on xpath=//*[@id="content"]/div/button
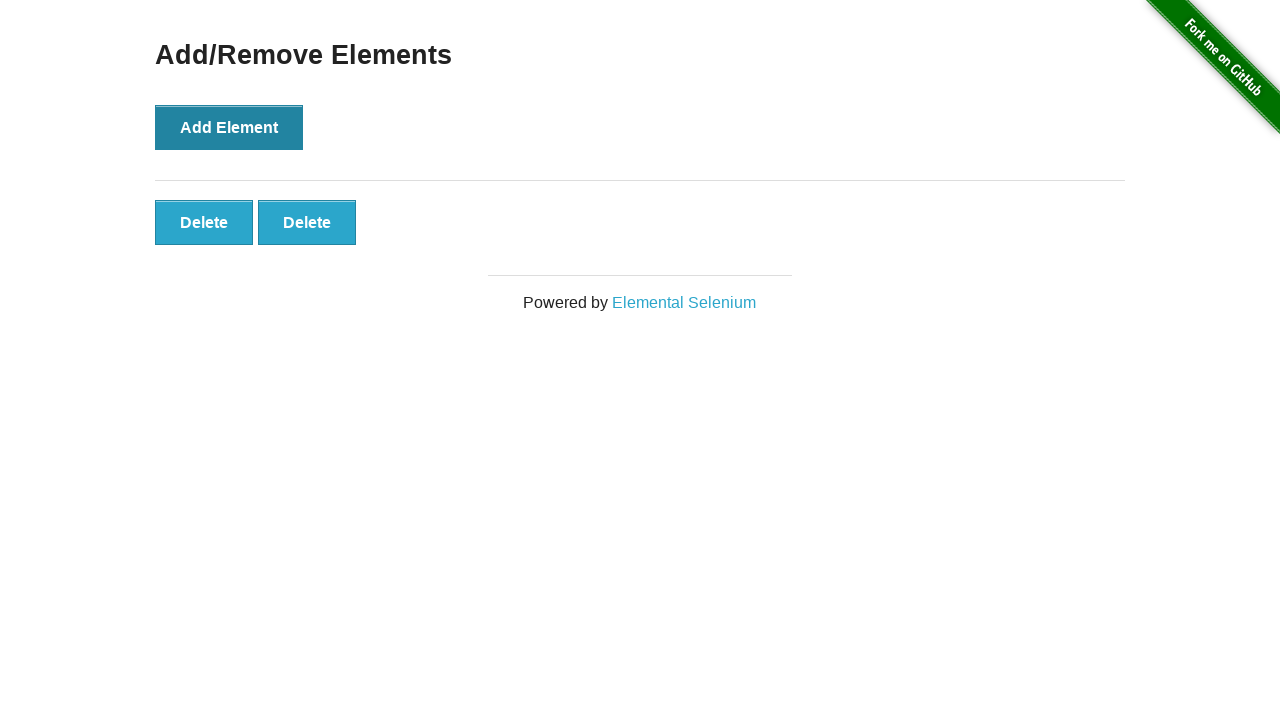

Clicked Add button (iteration 3) at (229, 127) on xpath=//*[@id="content"]/div/button
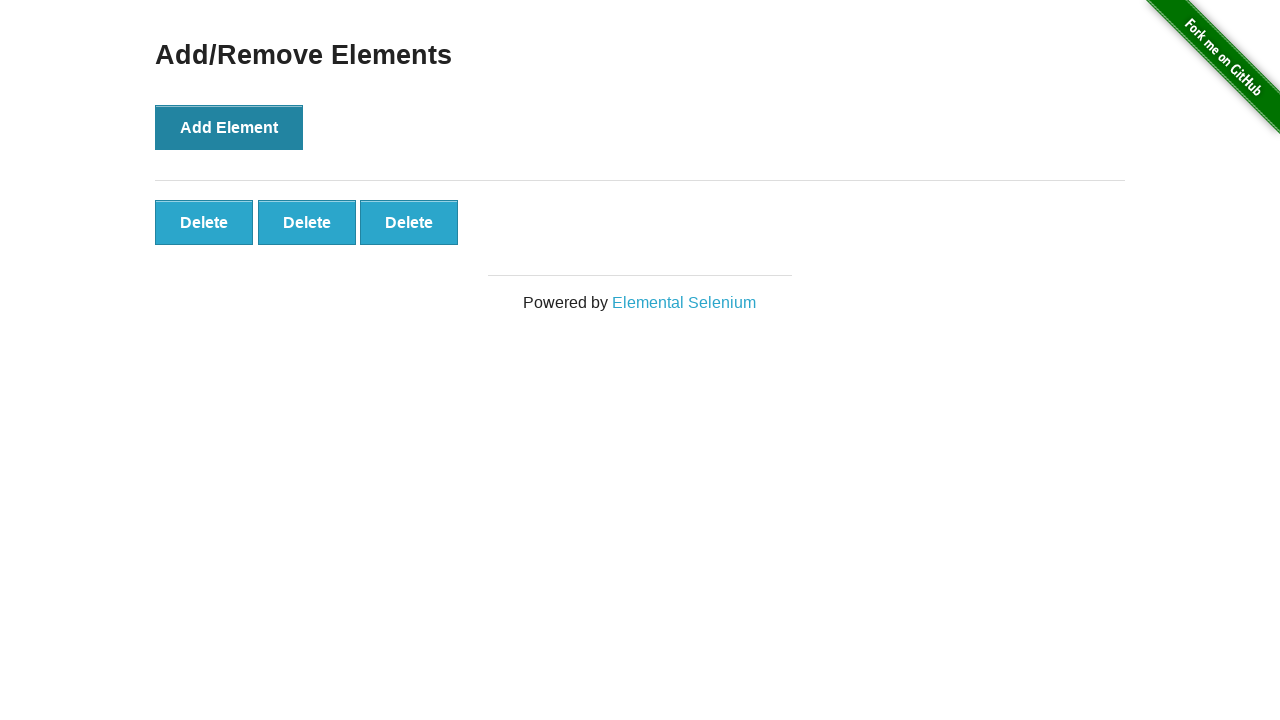

Clicked Add button (iteration 4) at (229, 127) on xpath=//*[@id="content"]/div/button
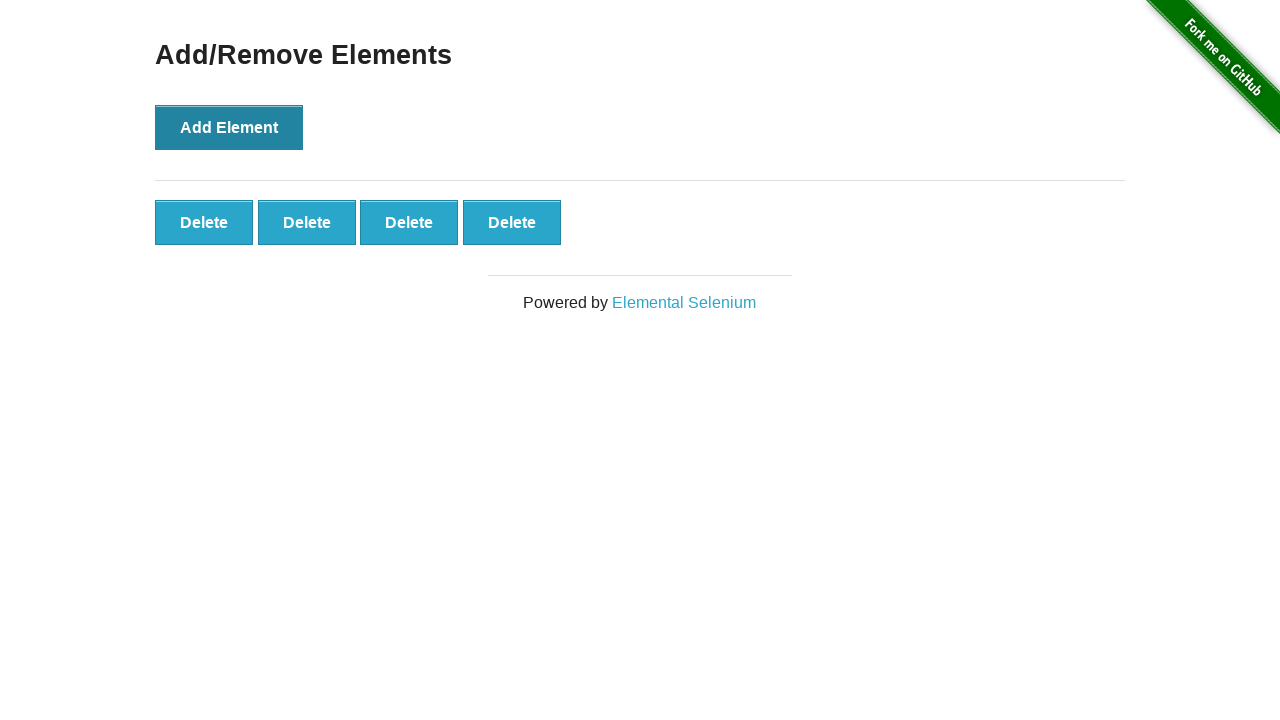

Clicked Add button (iteration 5) at (229, 127) on xpath=//*[@id="content"]/div/button
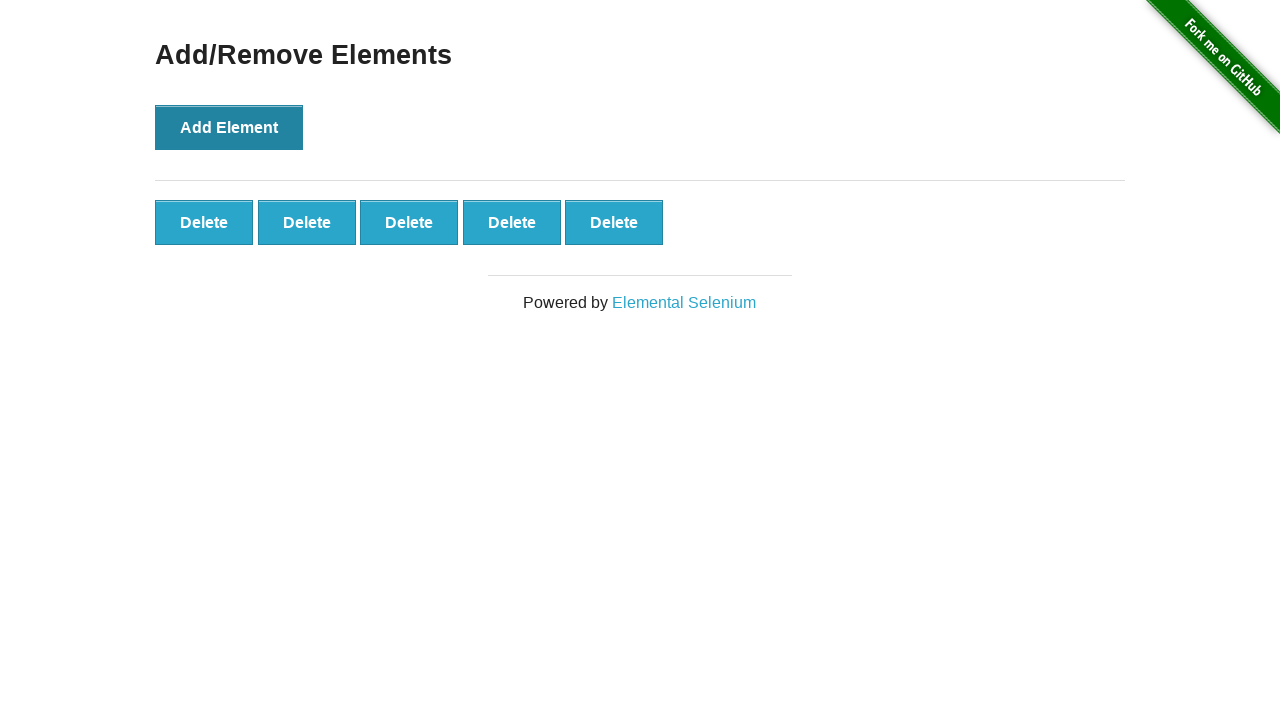

Located all delete buttons that were created
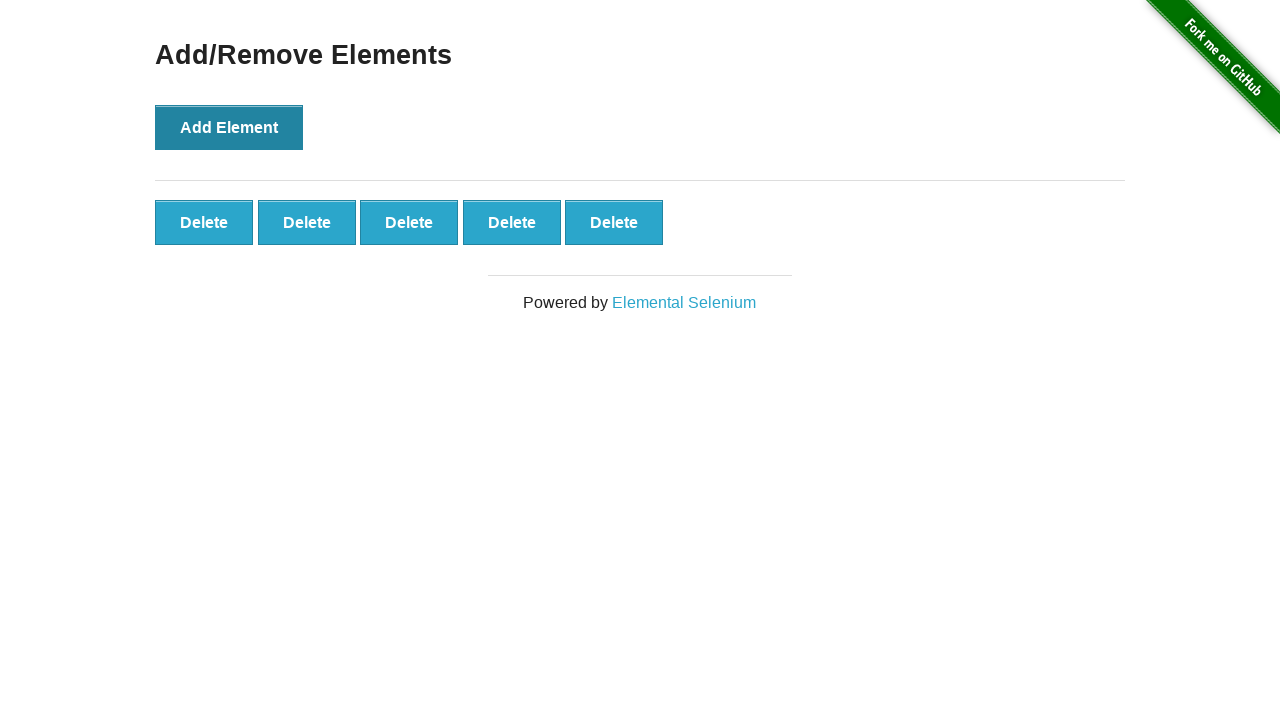

Clicked delete button to remove element (iteration 1) at (204, 222) on .added-manually >> nth=0
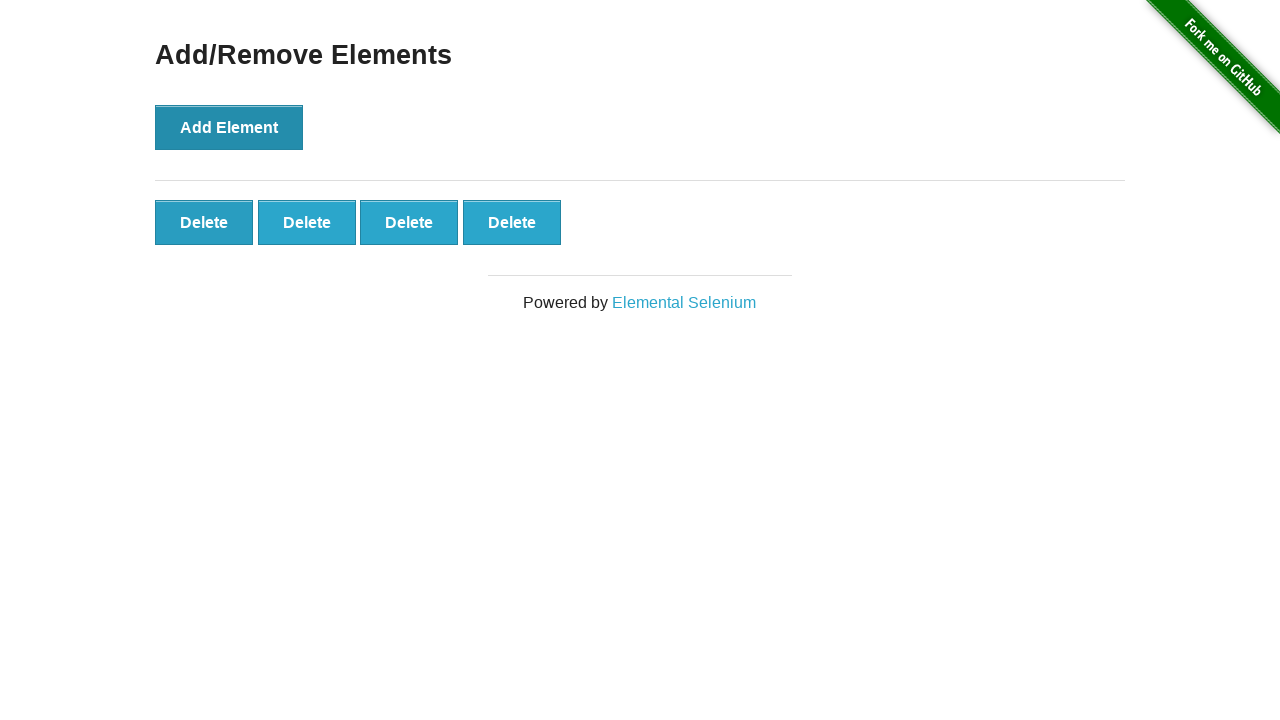

Clicked delete button to remove element (iteration 2) at (204, 222) on .added-manually >> nth=0
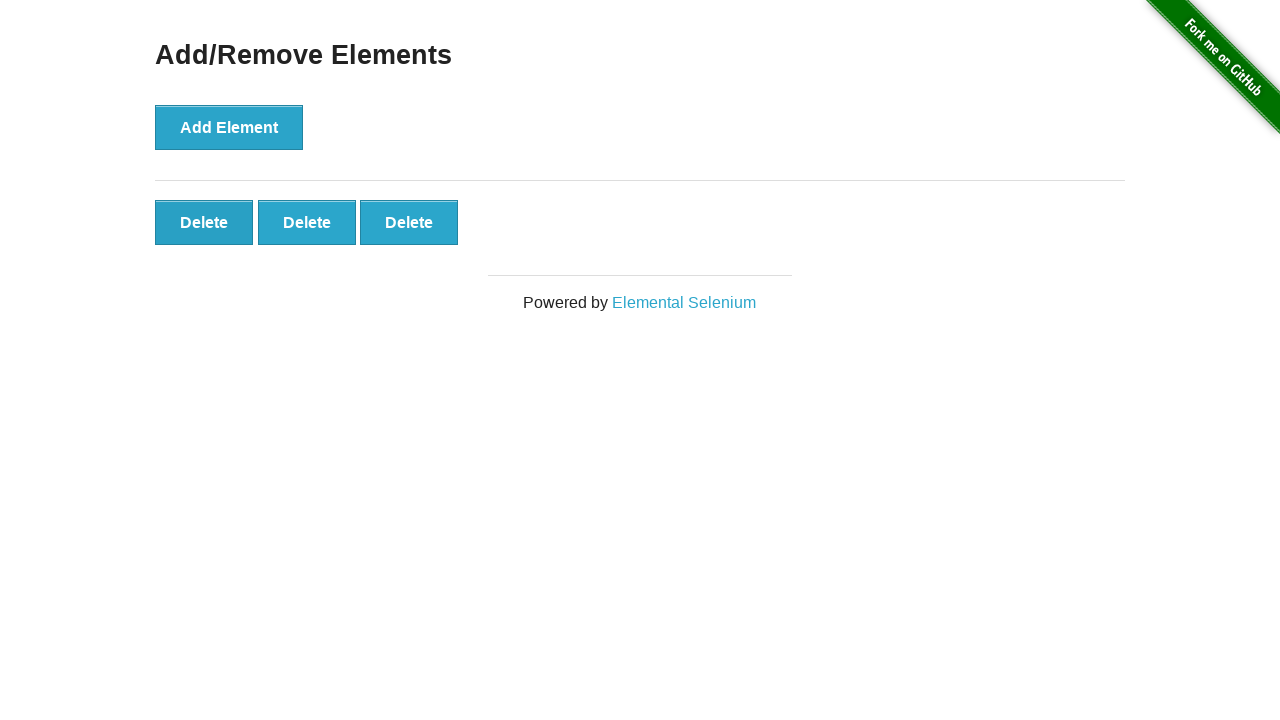

Clicked delete button to remove element (iteration 3) at (204, 222) on .added-manually >> nth=0
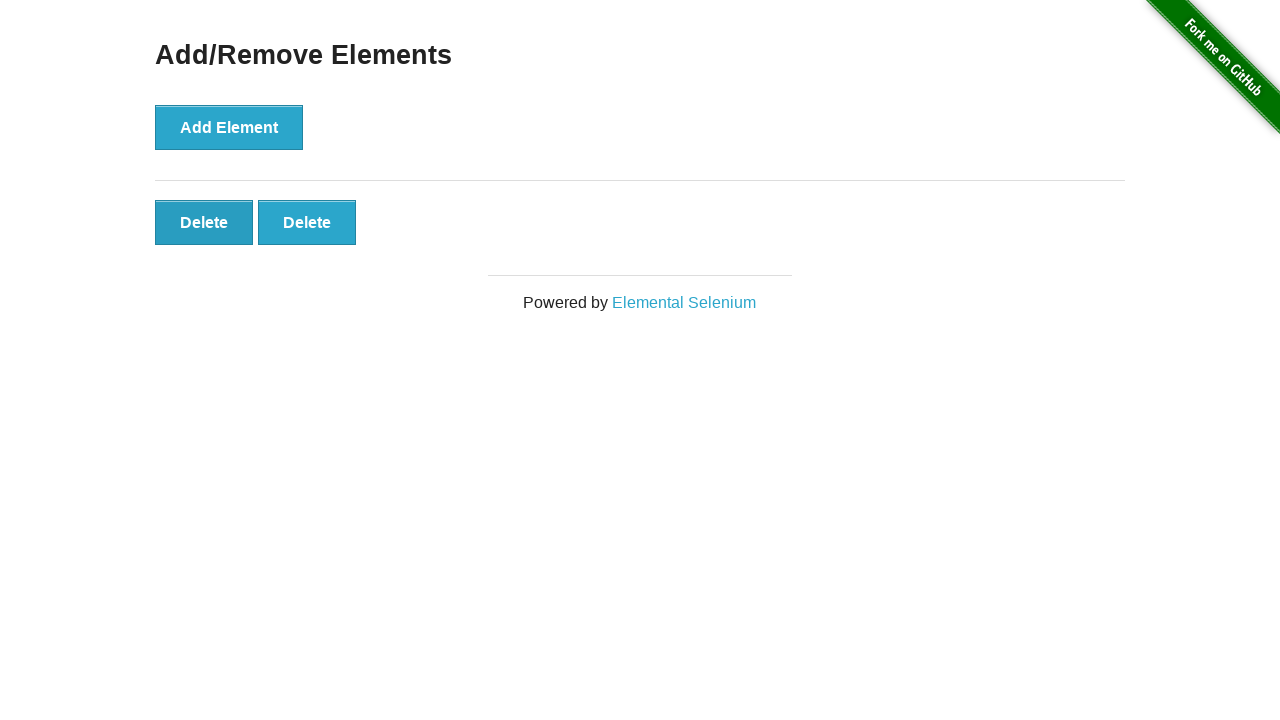

Clicked delete button to remove element (iteration 4) at (204, 222) on .added-manually >> nth=0
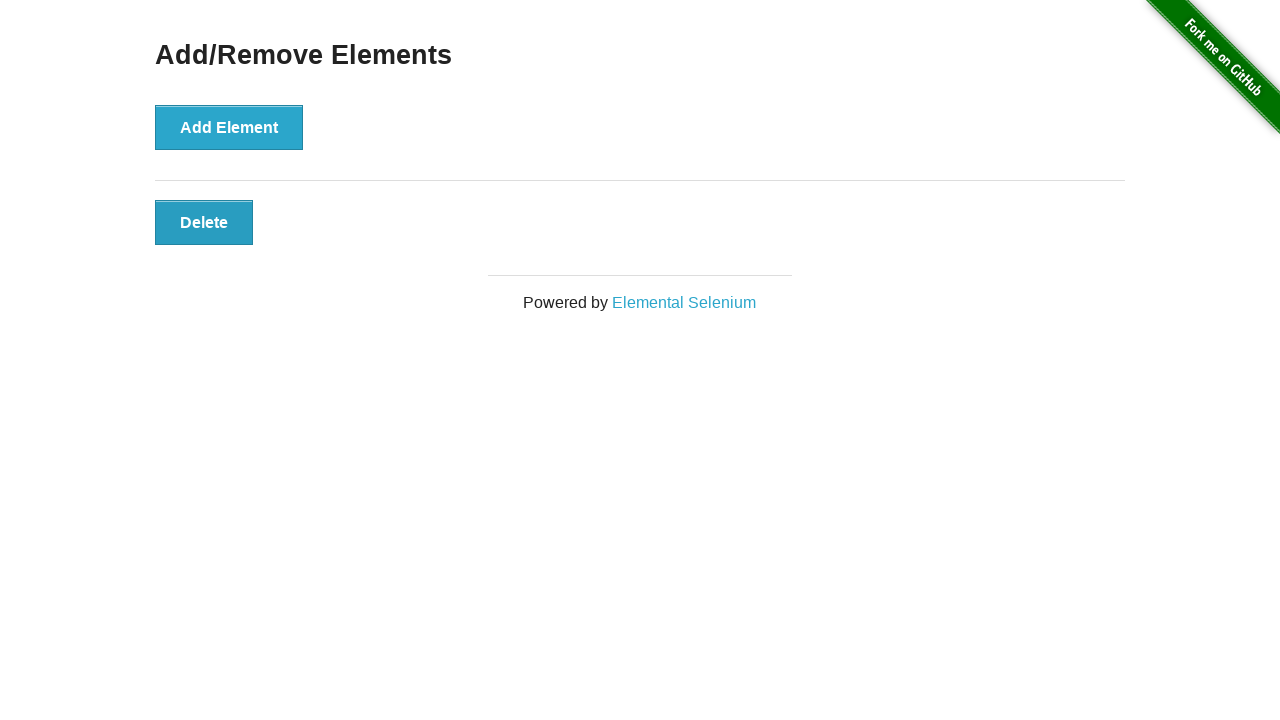

Clicked delete button to remove element (iteration 5) at (204, 222) on .added-manually >> nth=0
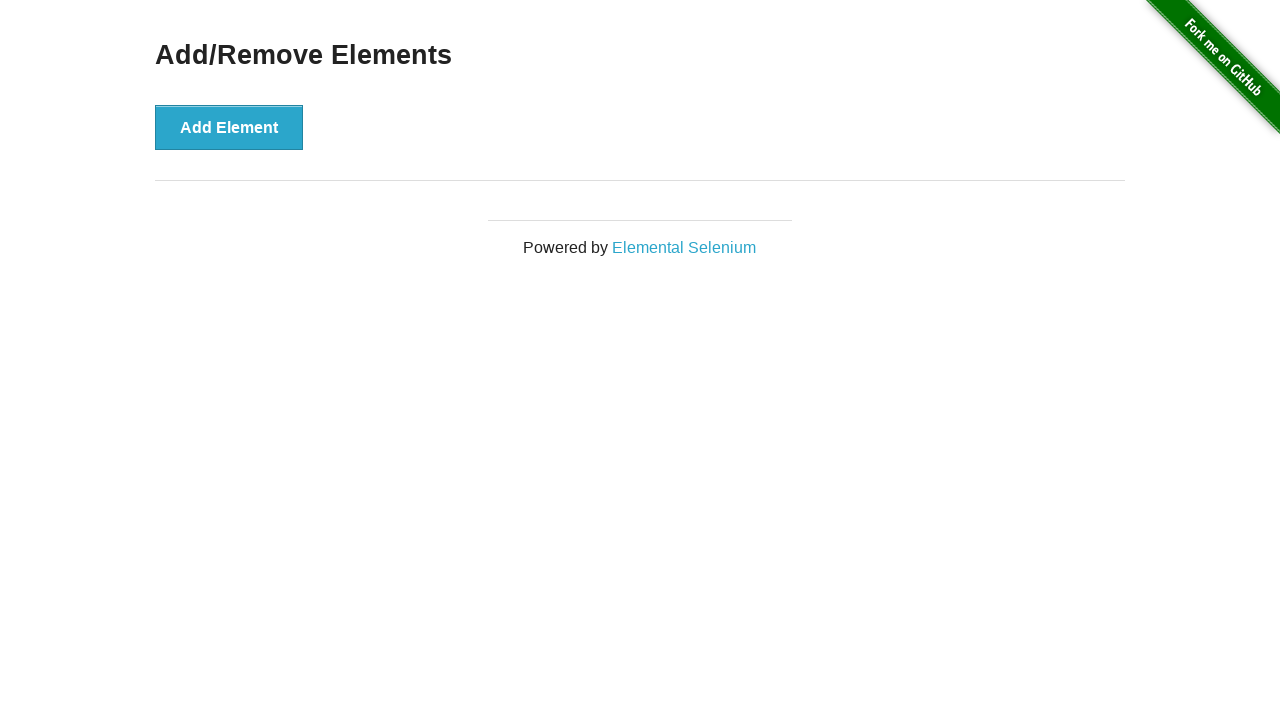

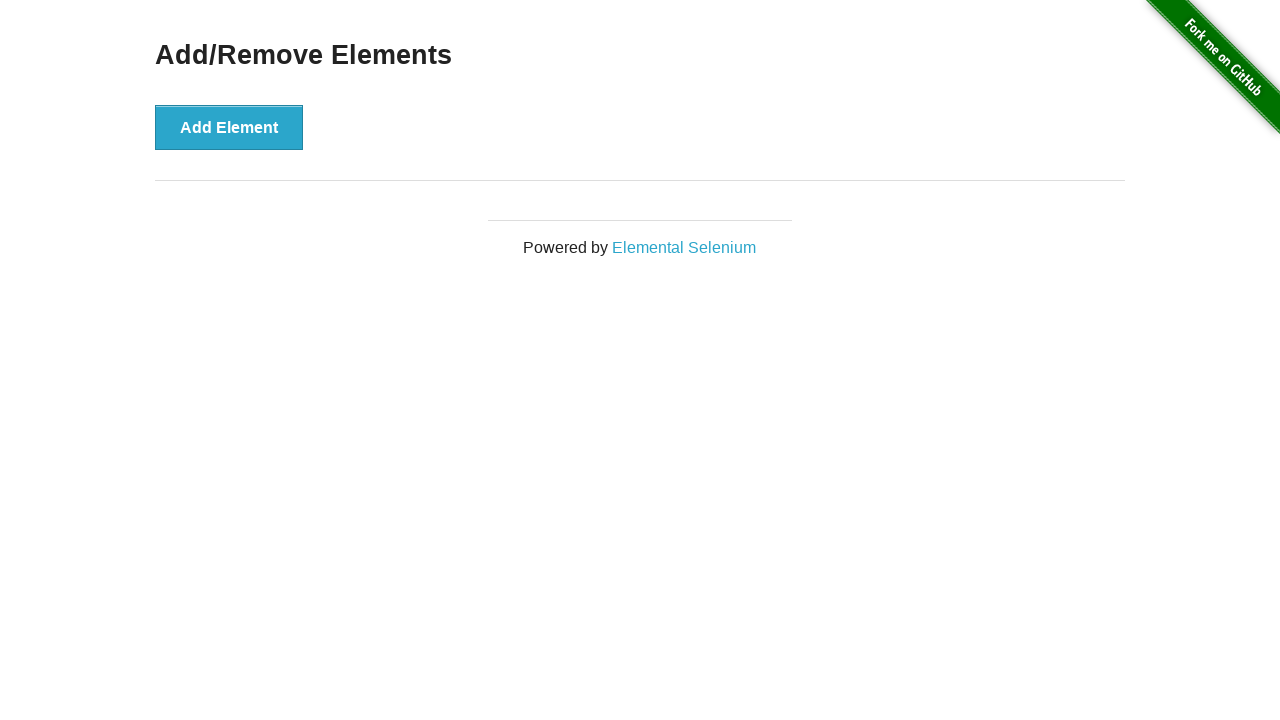